Tests drag-and-drop functionality by dragging a ball element and dropping it onto a goal element

Starting URL: https://learn.javascript.ru/article/mouse-drag-and-drop/ball4/

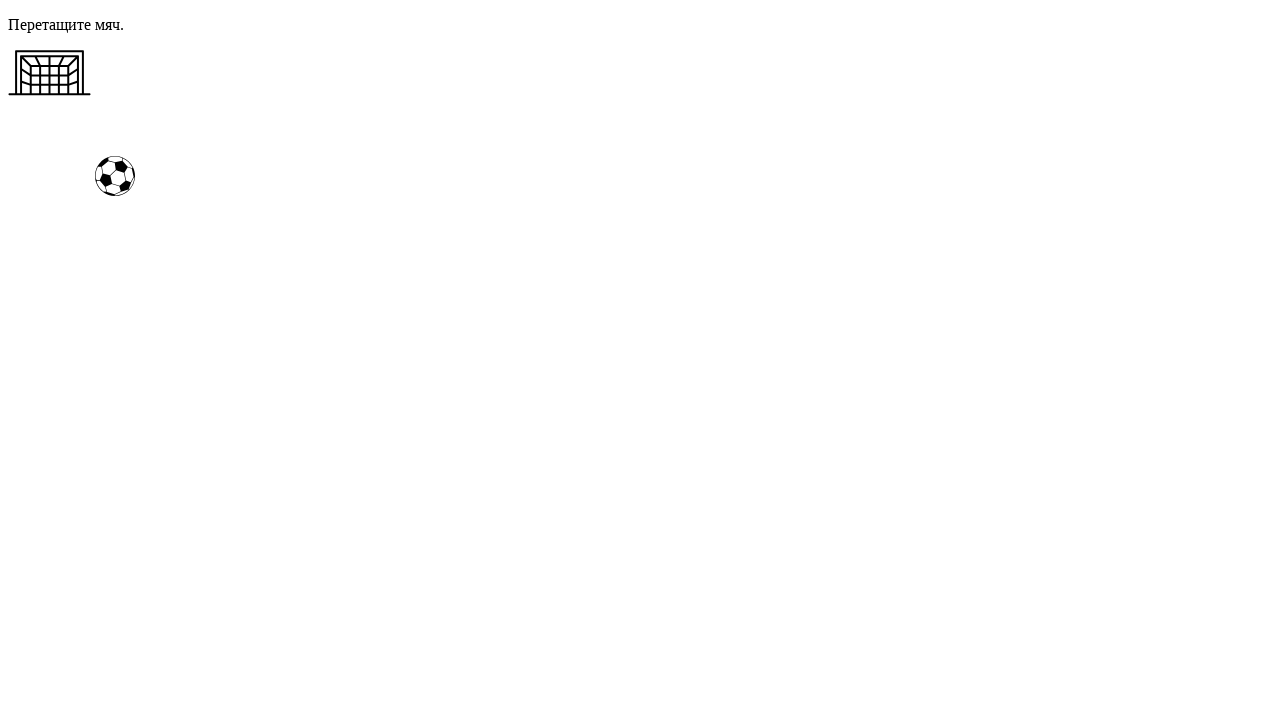

Navigated to drag-and-drop test page
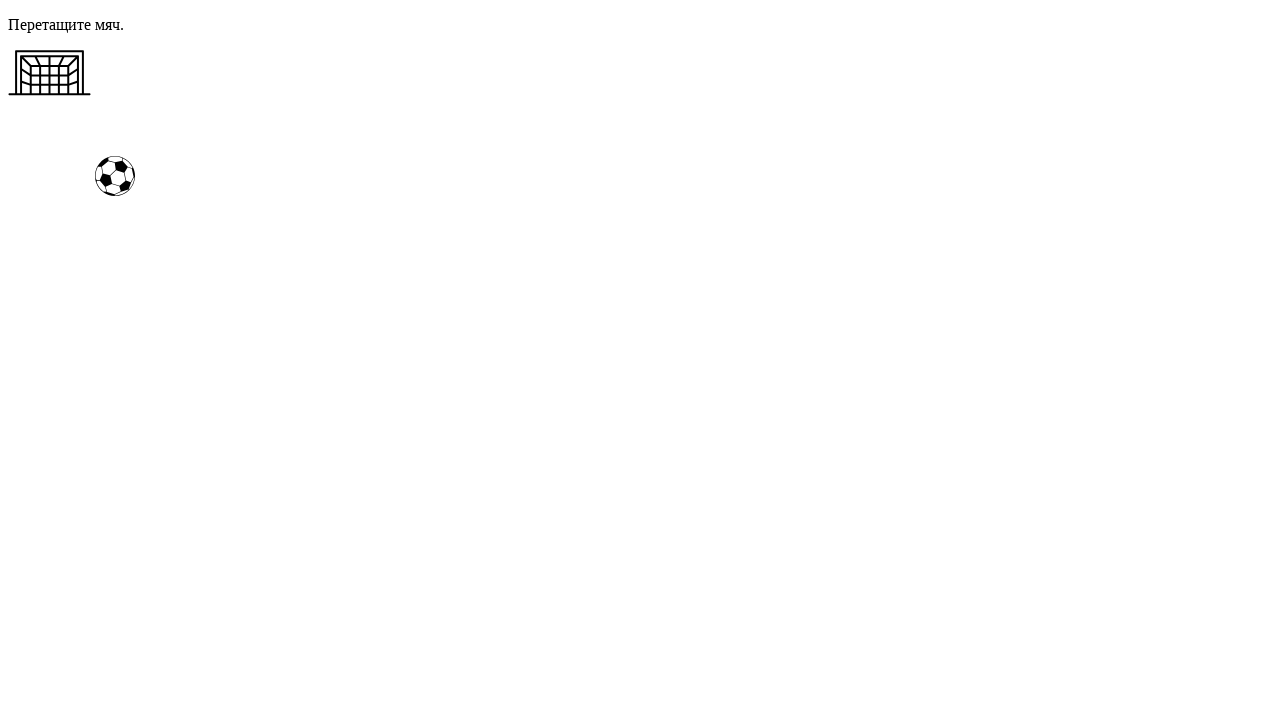

Located ball element
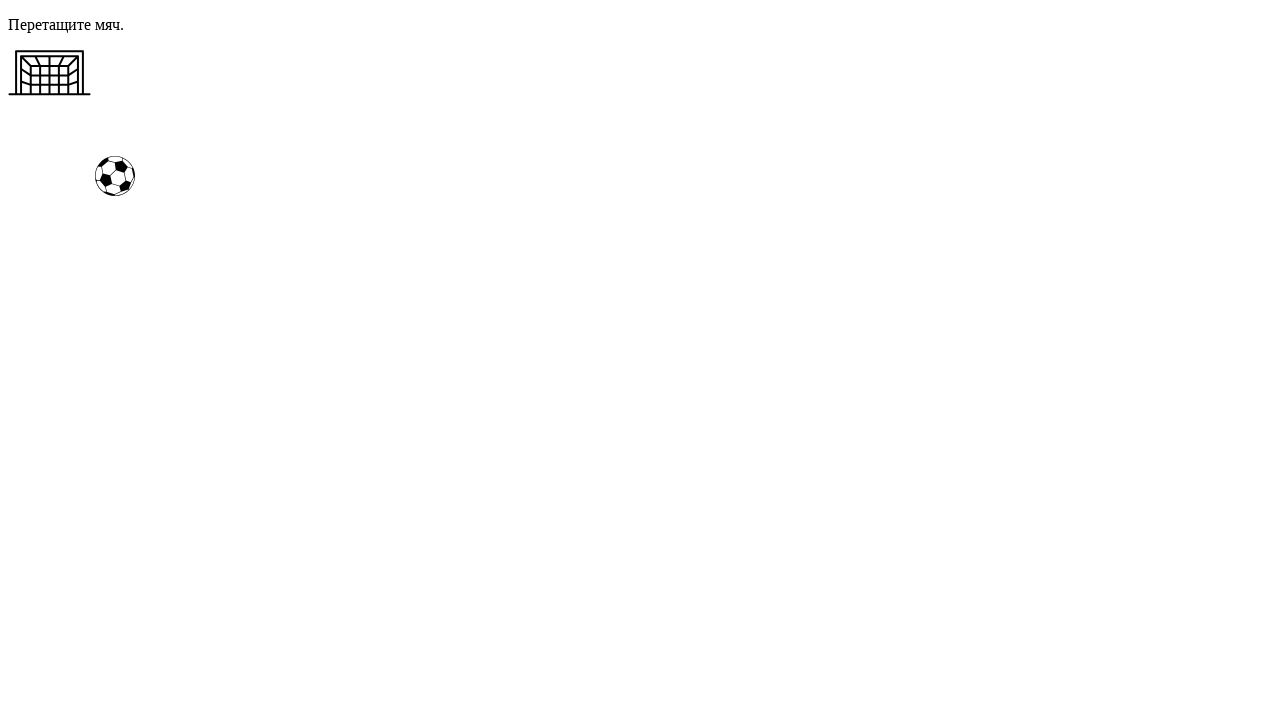

Located goal element
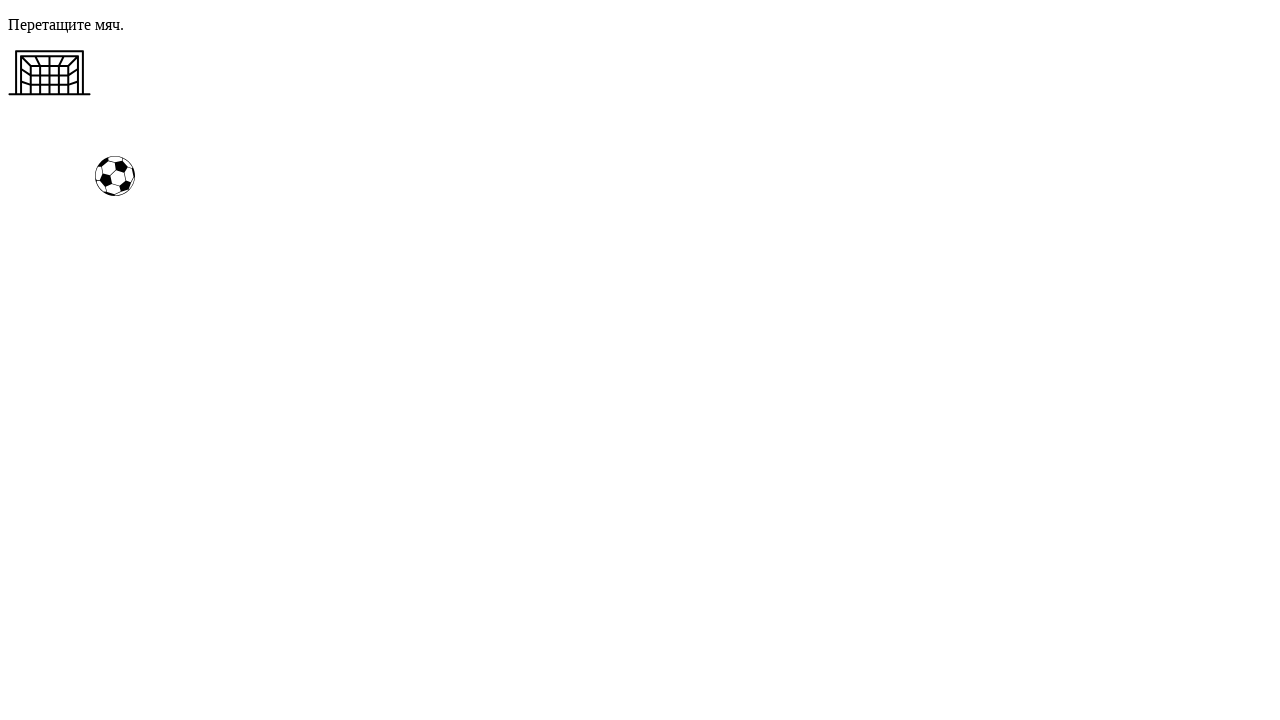

Dragged ball element and dropped it onto goal element at (50, 73)
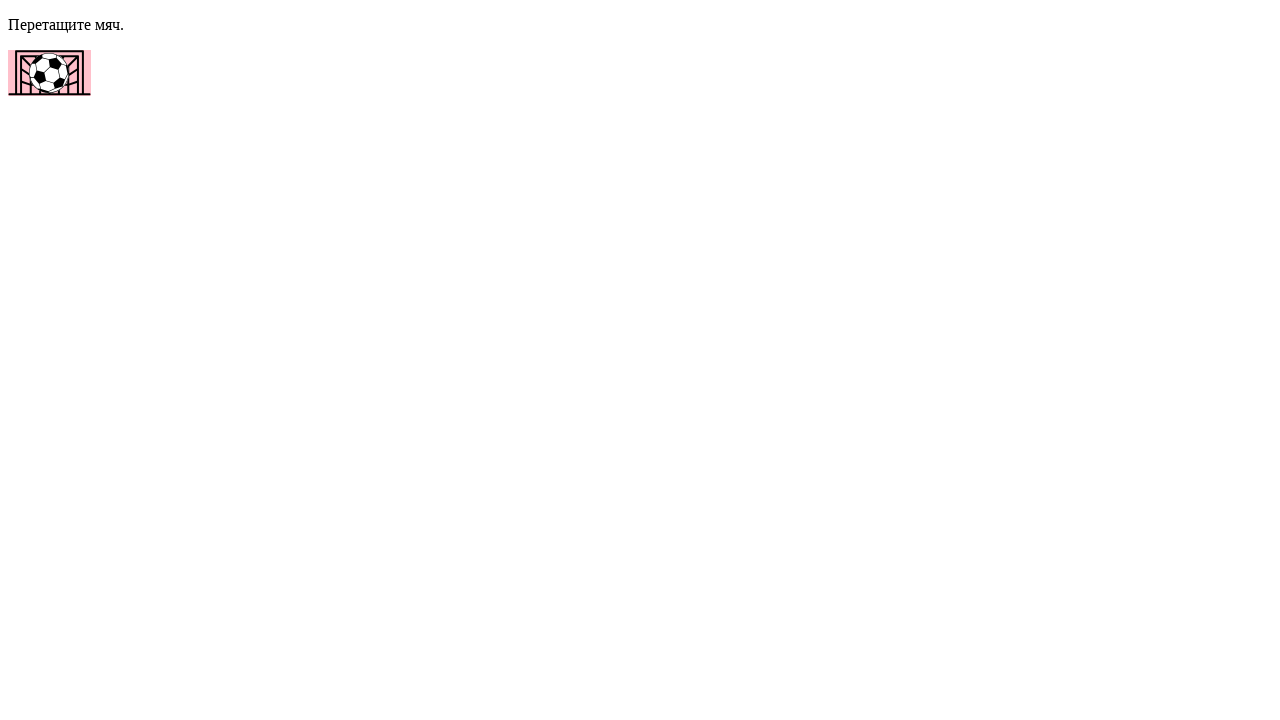

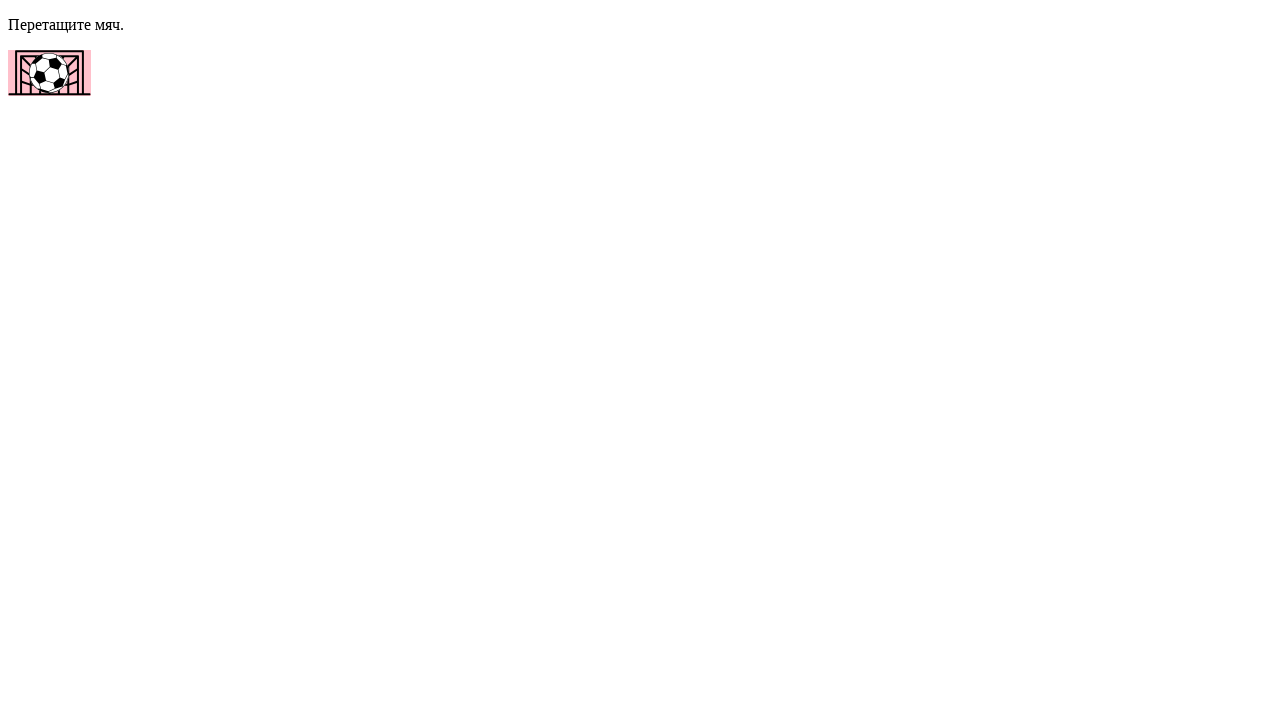